Tests navigation to the Java documentation page by clicking Get Started, hovering over the Node menu item, and selecting Java from the language dropdown

Starting URL: https://playwright.dev/

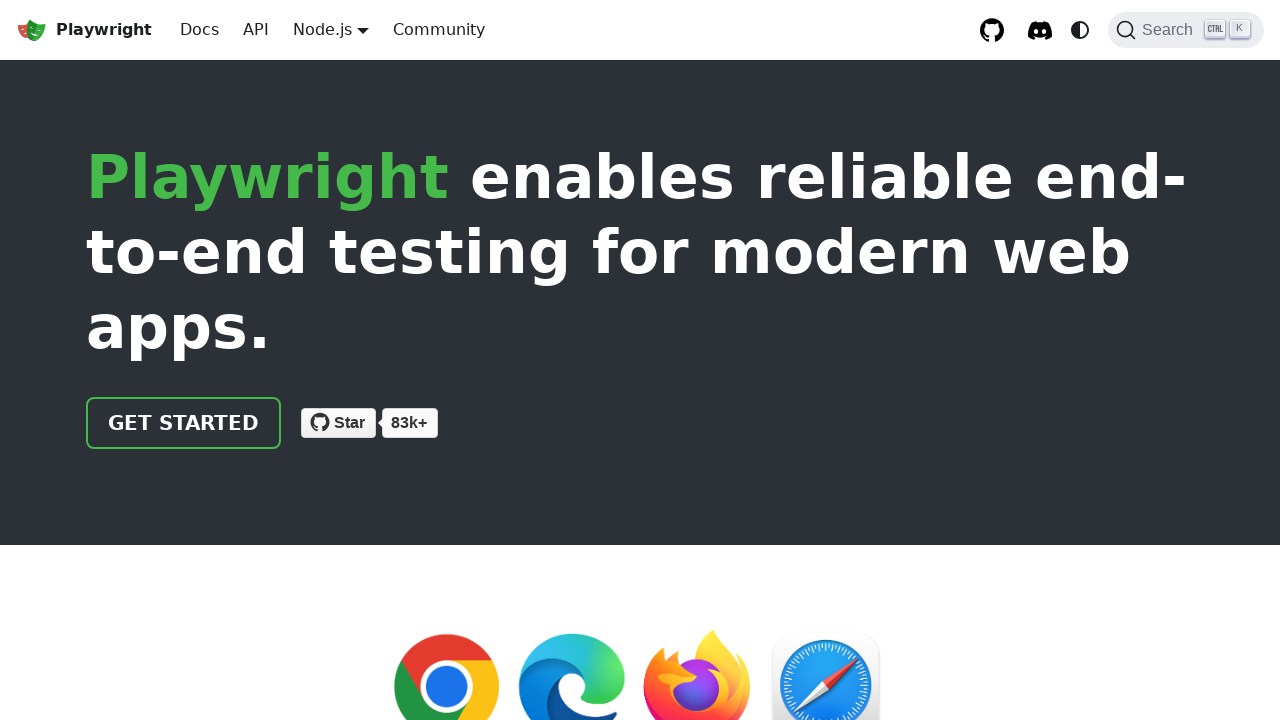

Clicked the 'Get started' button on the homepage at (184, 423) on a:has-text('Get started')
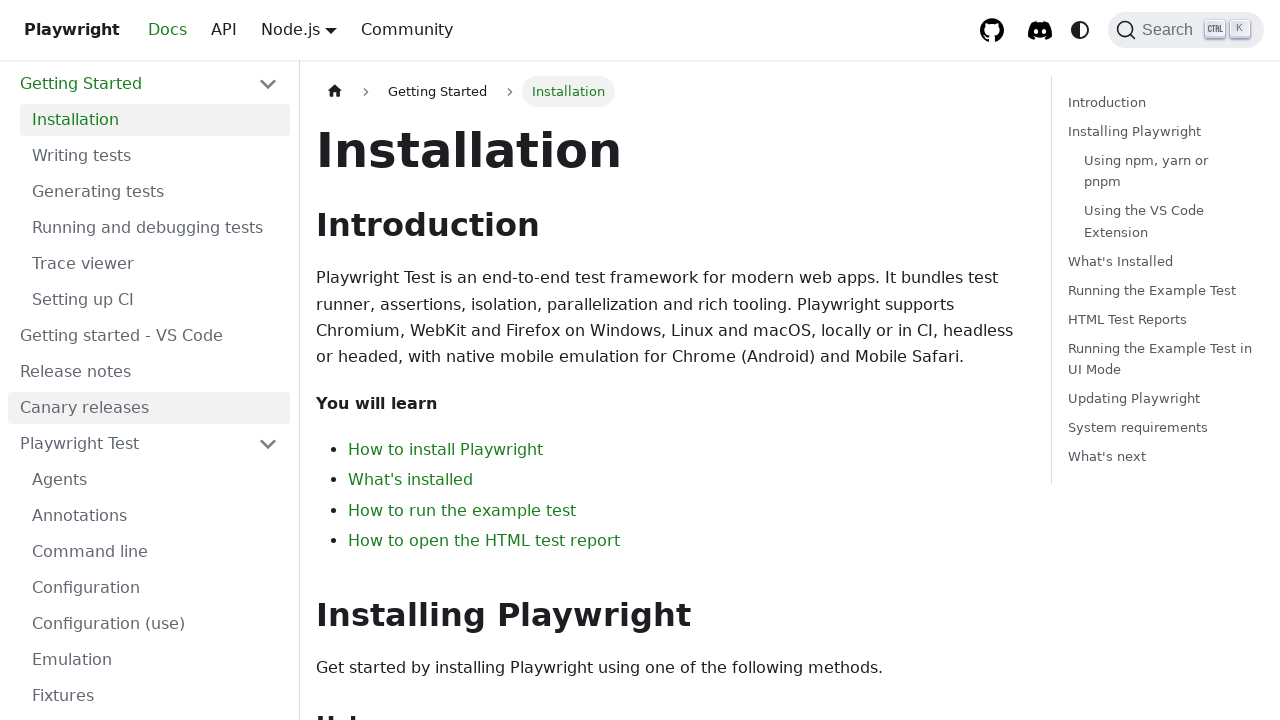

Waited for page to reach networkidle state after navigating to docs
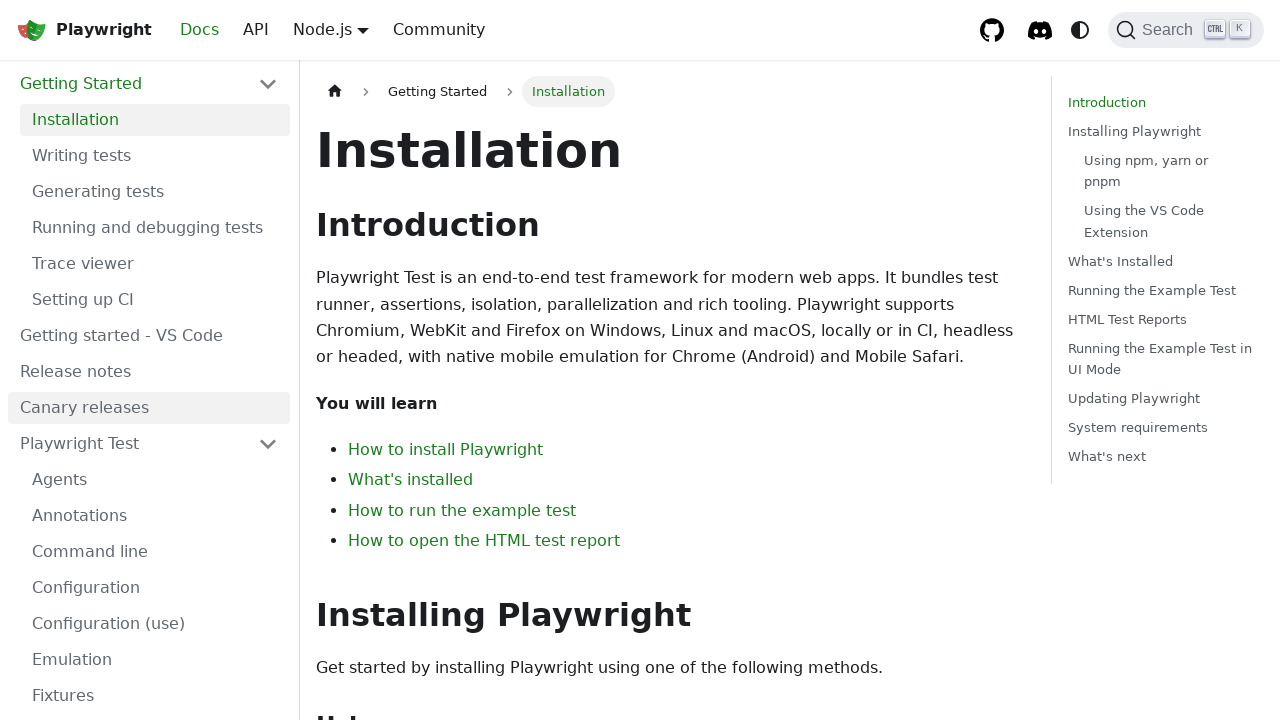

Hovered over the Node.js language selector in the top menu at (322, 29) on nav >> text=Node.js
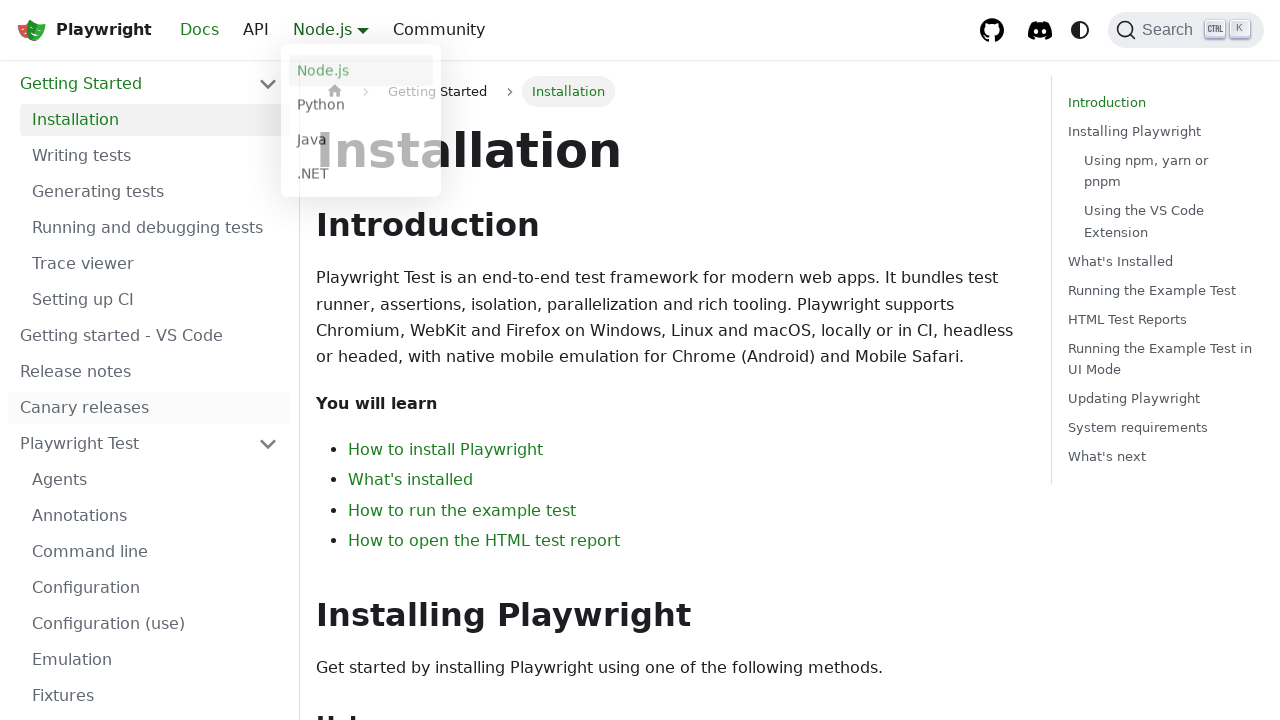

Clicked on Java option from the language dropdown at (361, 142) on a:has-text('Java')
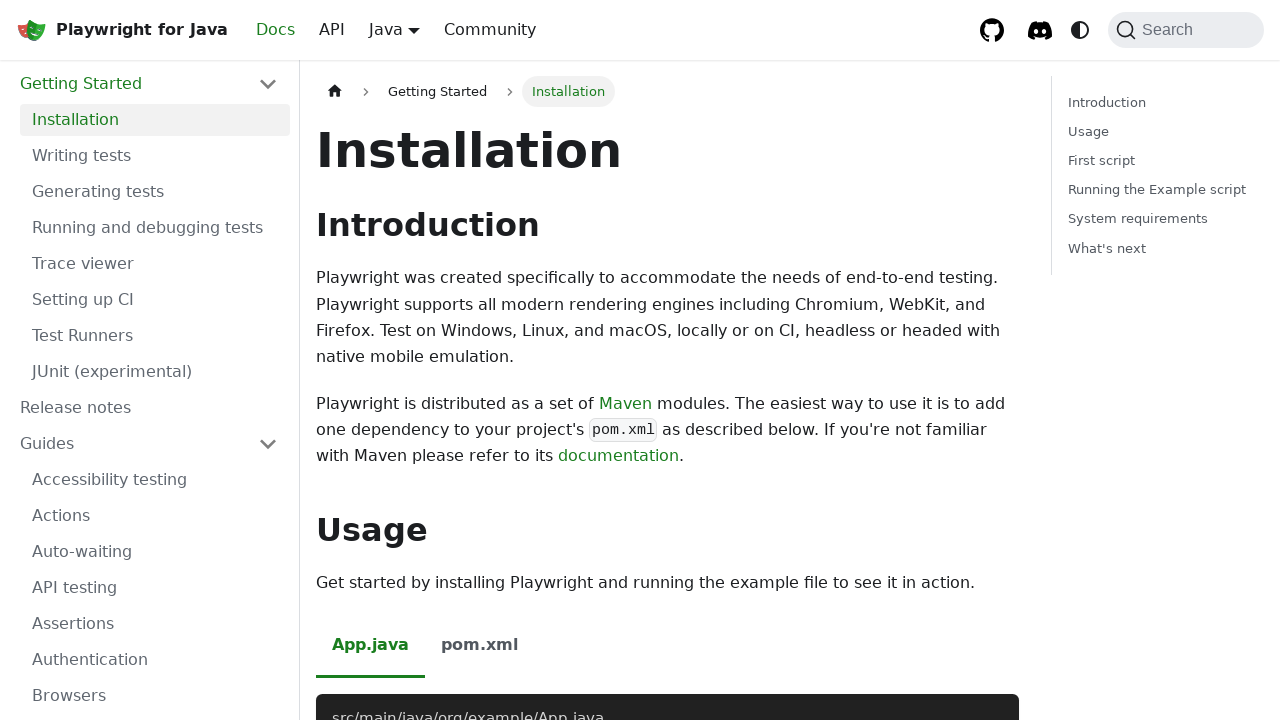

Navigation to Java documentation page completed
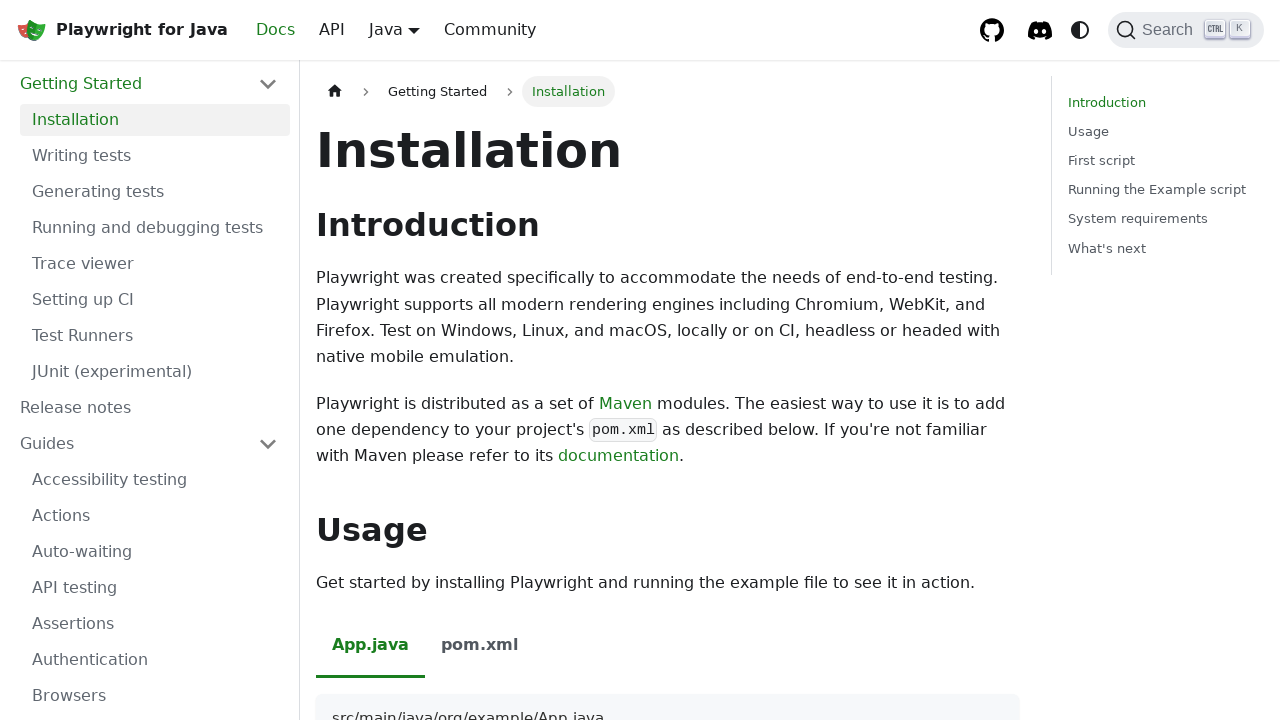

Verified that 'Playwright' text is visible on the Java docs page
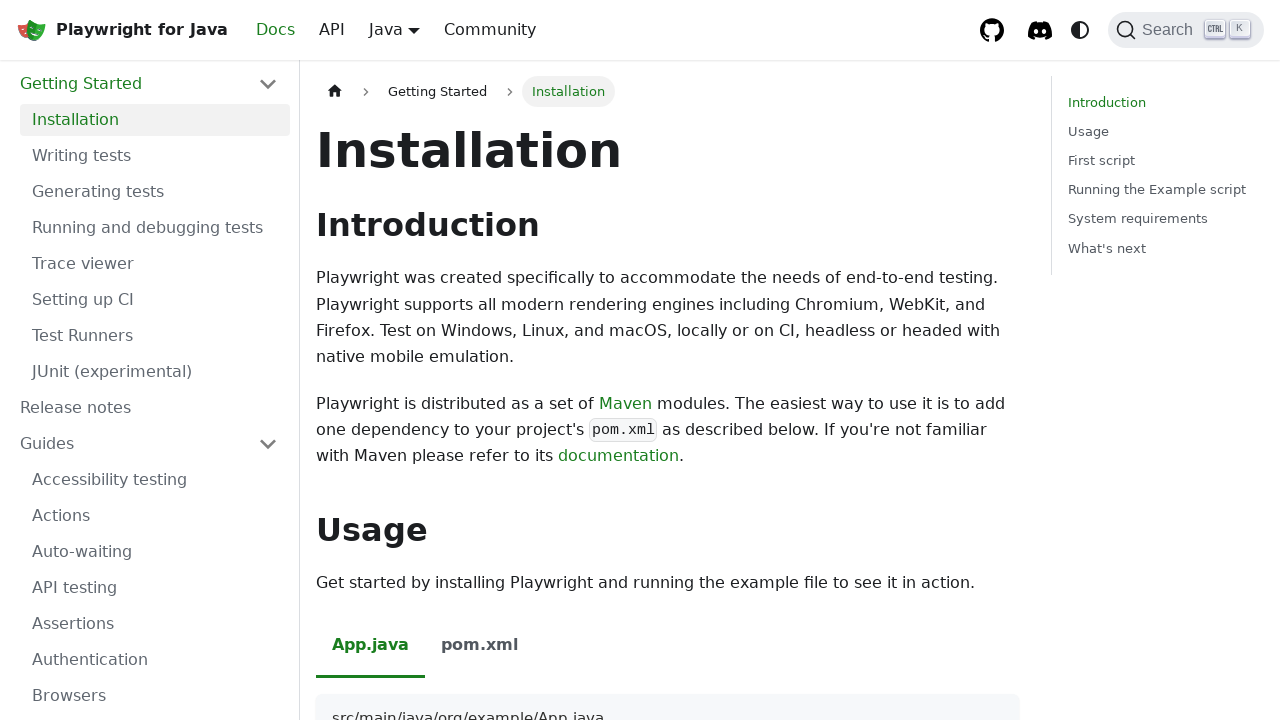

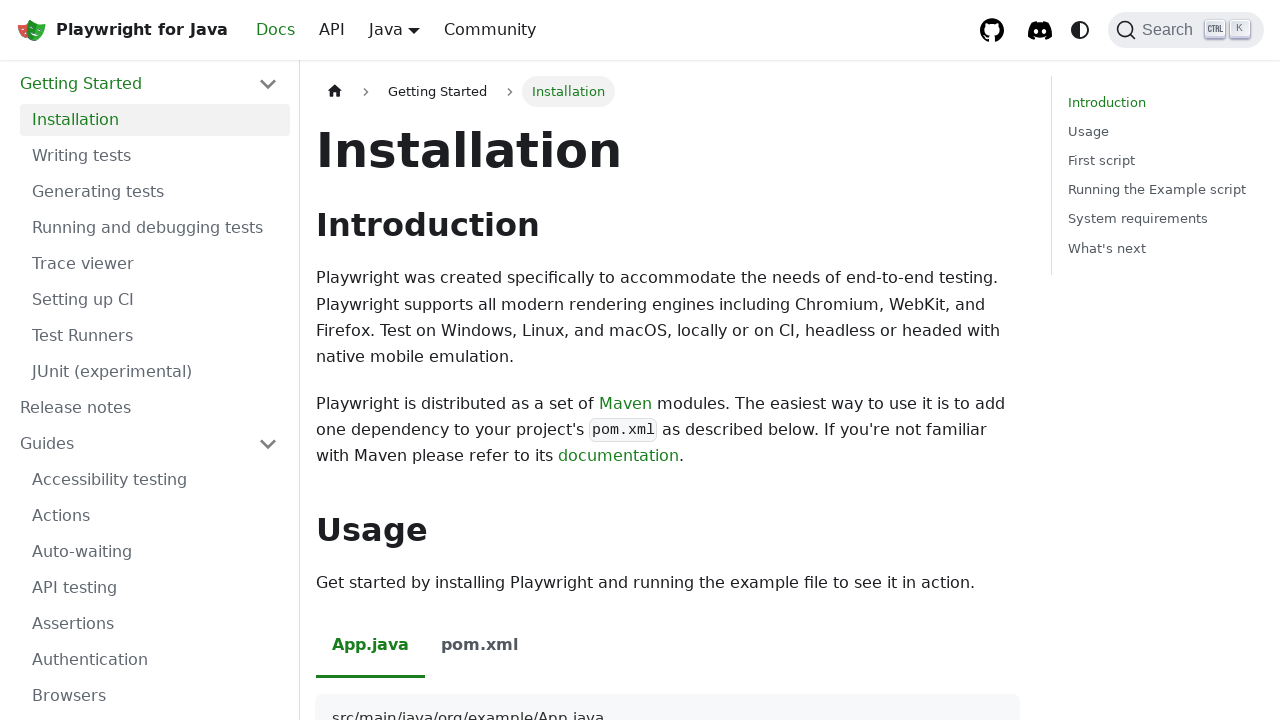